Tests that the search functionality filters projects based on the search term

Starting URL: https://nearcatalog.xyz

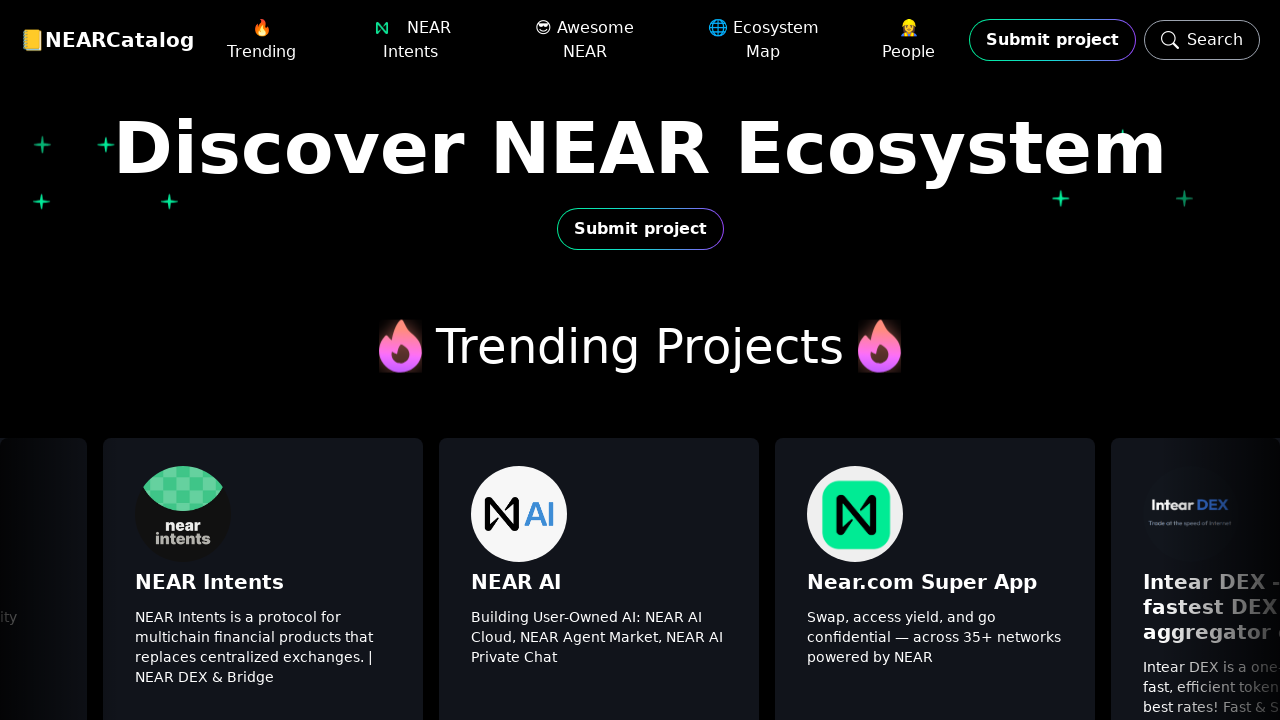

Search input field became visible
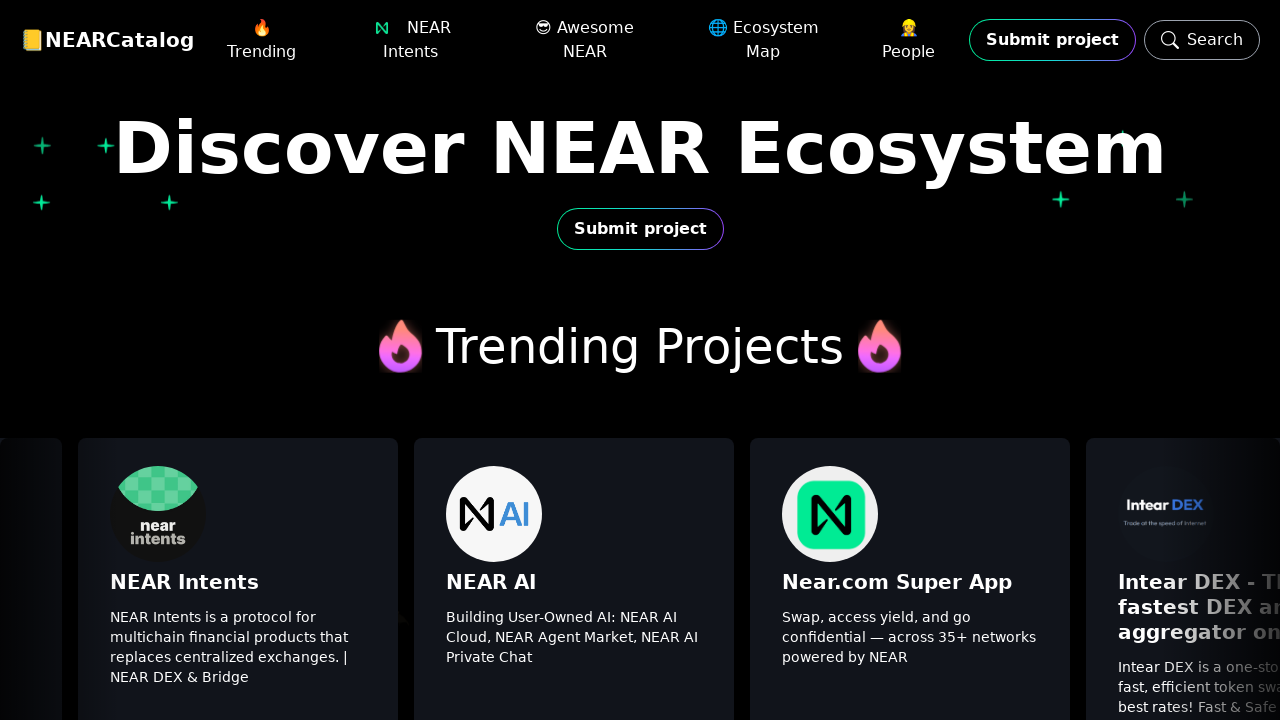

Filled search input with 'mitte' on internal:attr=[placeholder="Search projects"i]
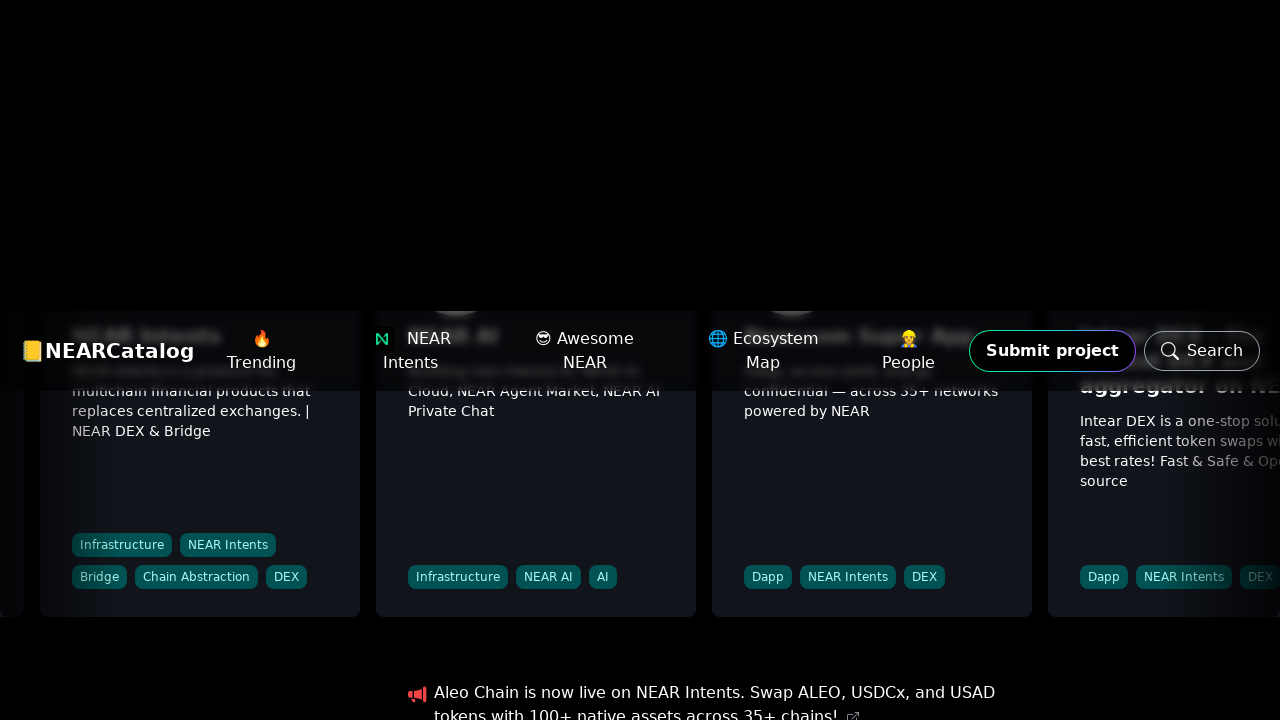

Filtered project results became visible
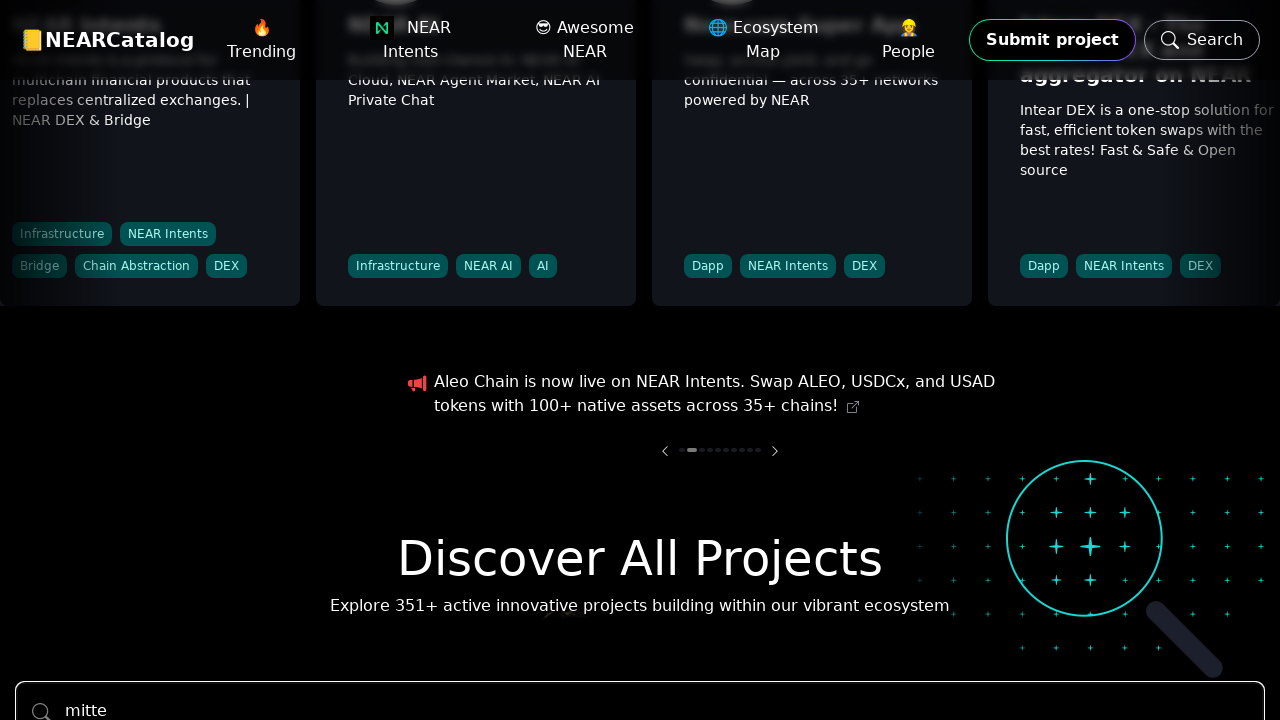

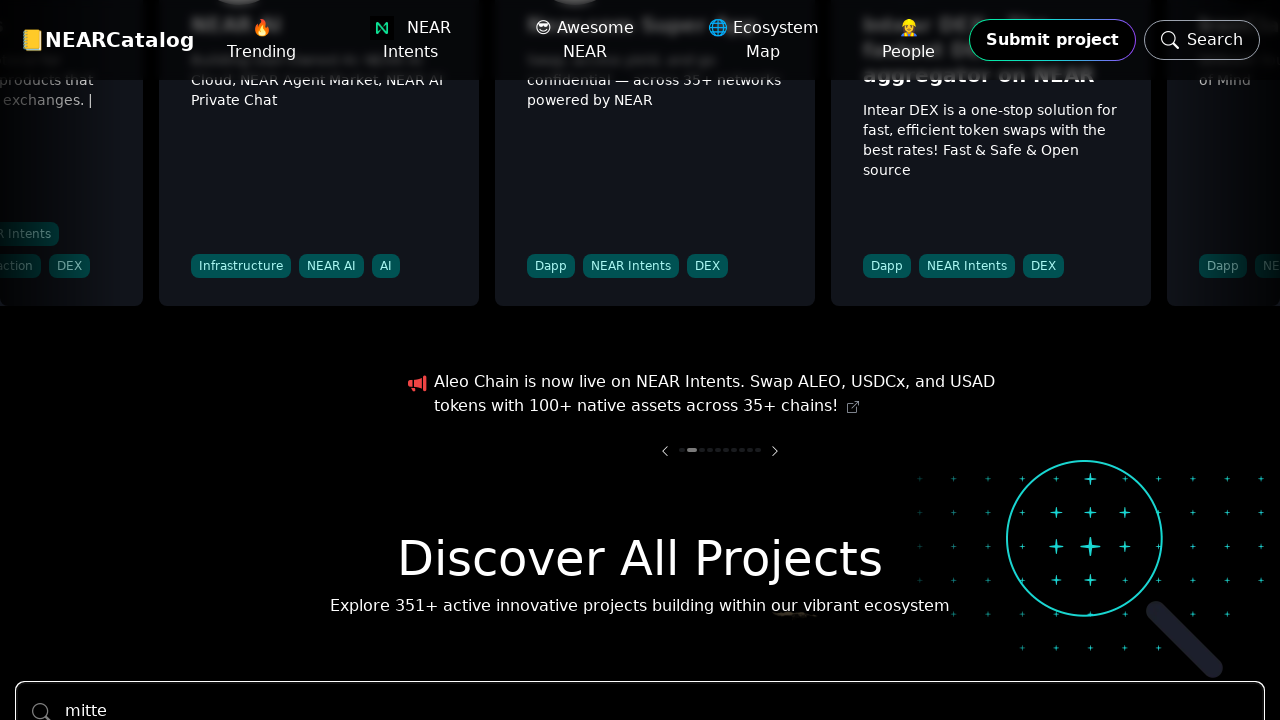